Tests keyboard input functionality by clicking on a name field, entering a name, and clicking a button on a form testing page

Starting URL: https://formy-project.herokuapp.com/keypress

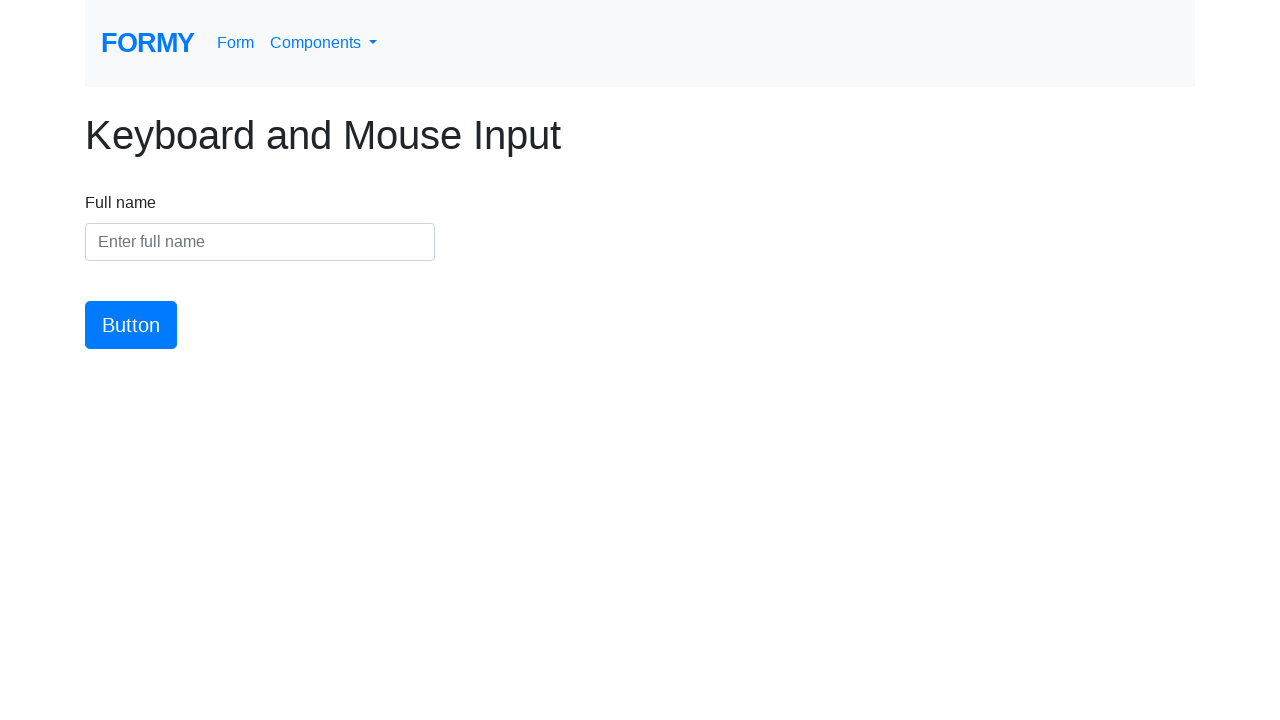

Clicked on the name input field at (260, 242) on #name
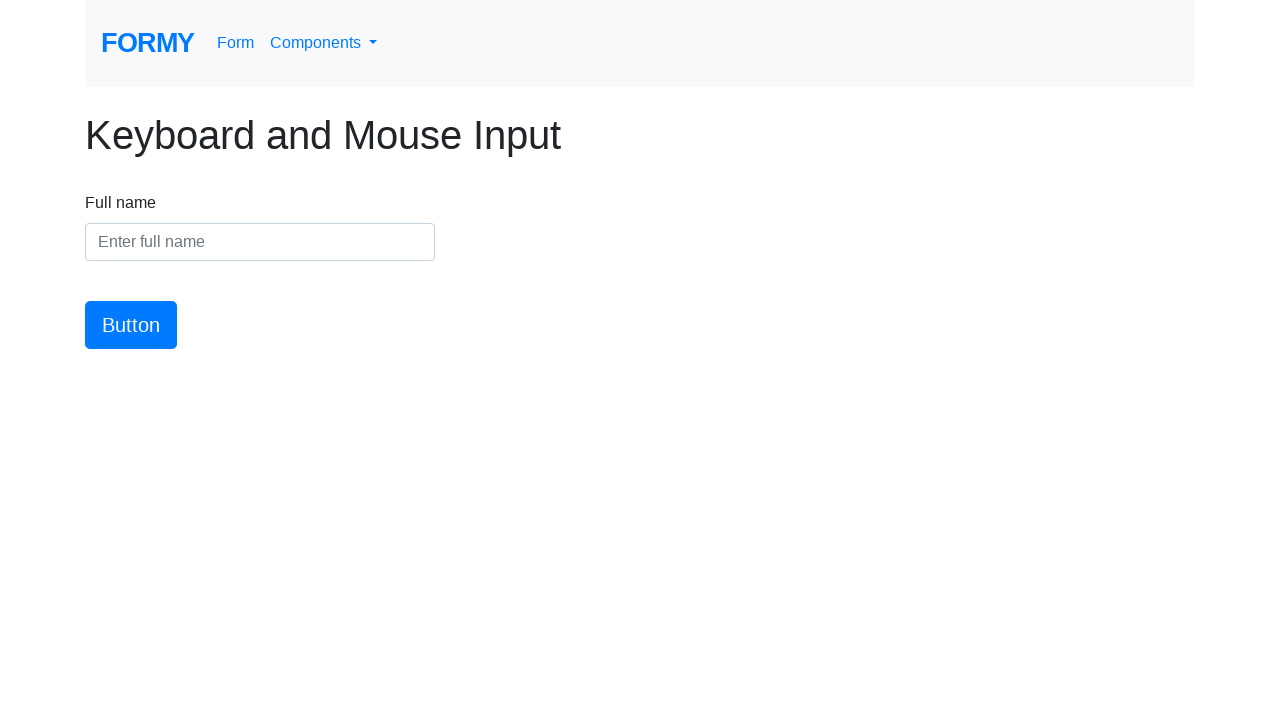

Entered name 'Vasiliy Dobrynin' into the name field on #name
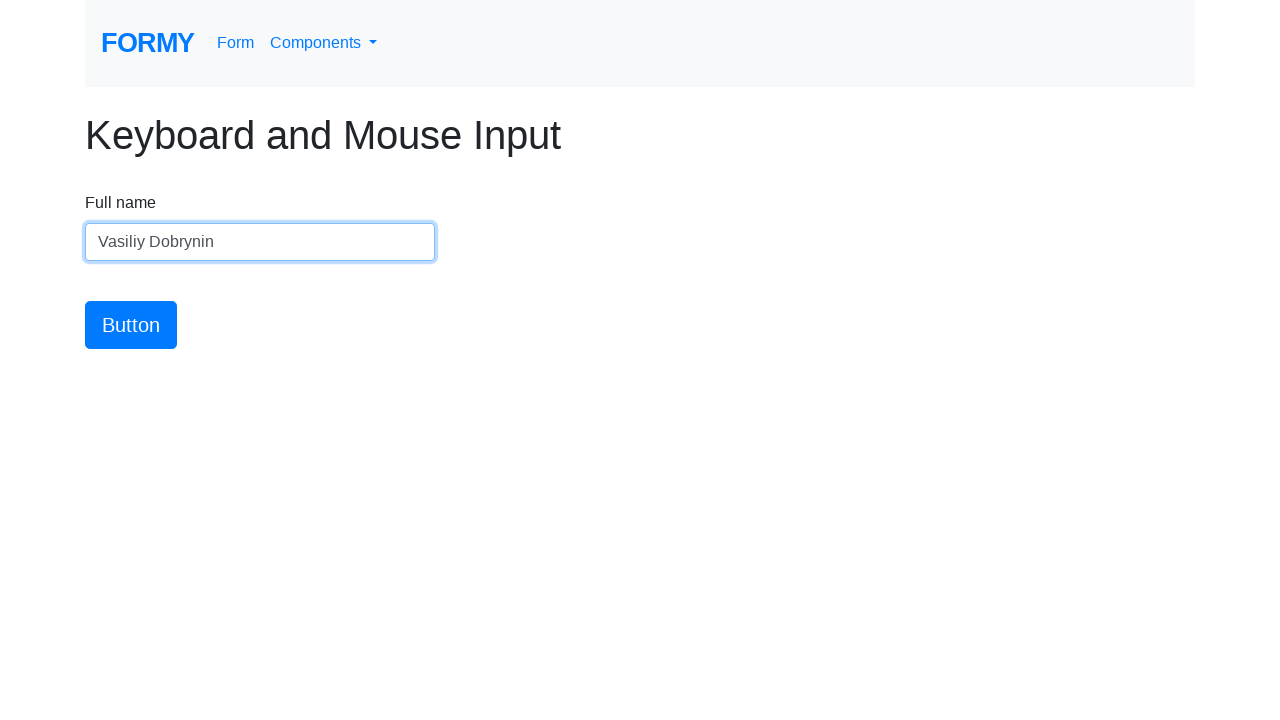

Clicked the submit button at (131, 325) on #button
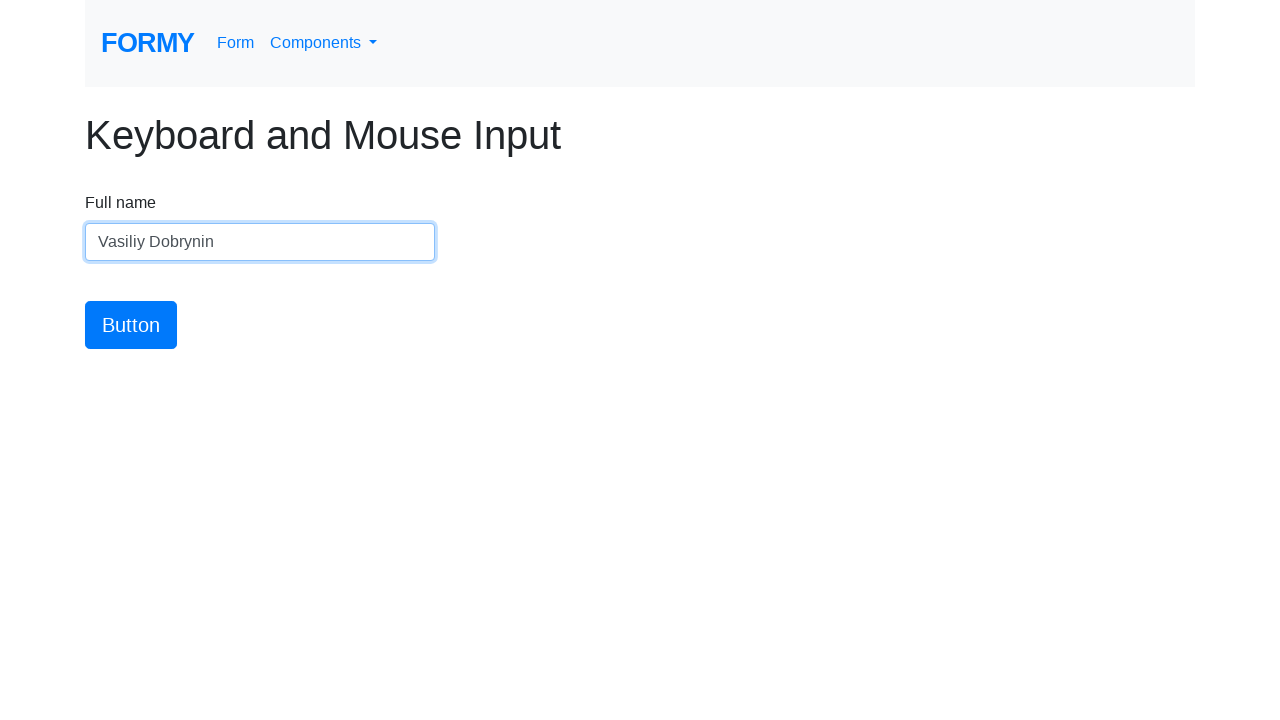

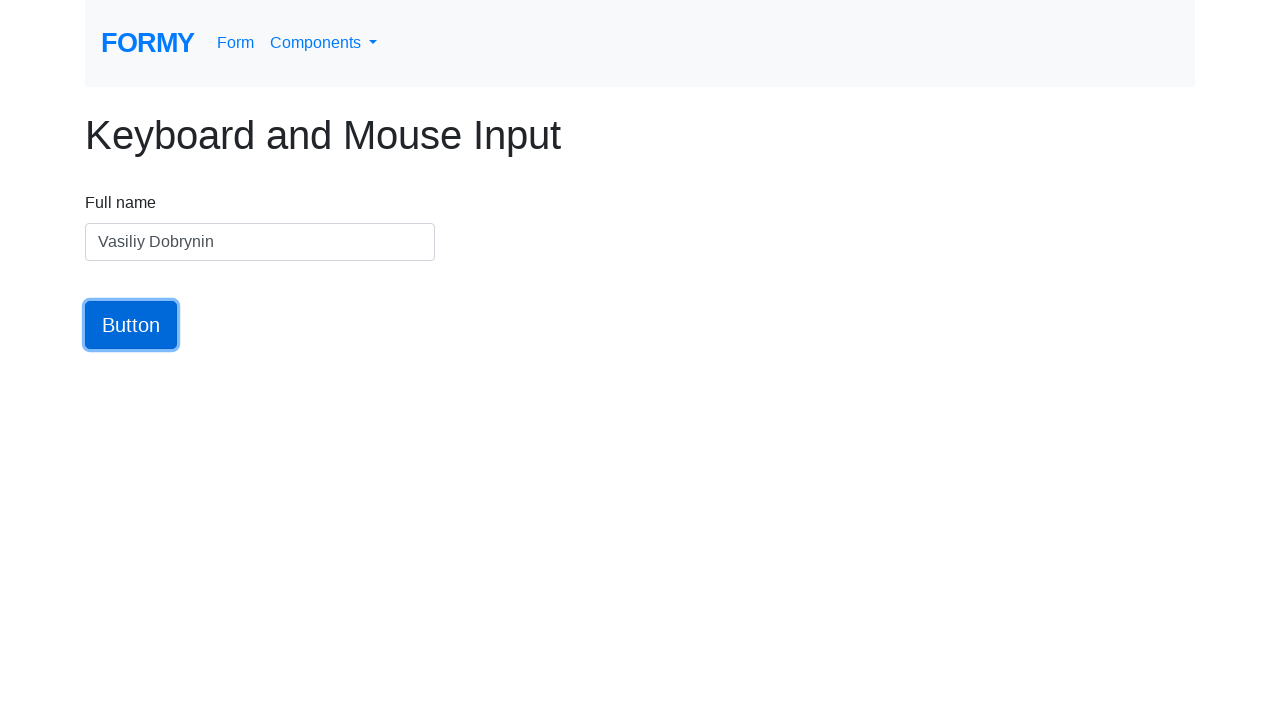